Navigates to Zerodha Kite trading platform homepage and verifies the page loads successfully

Starting URL: https://kite.zerodha.com/

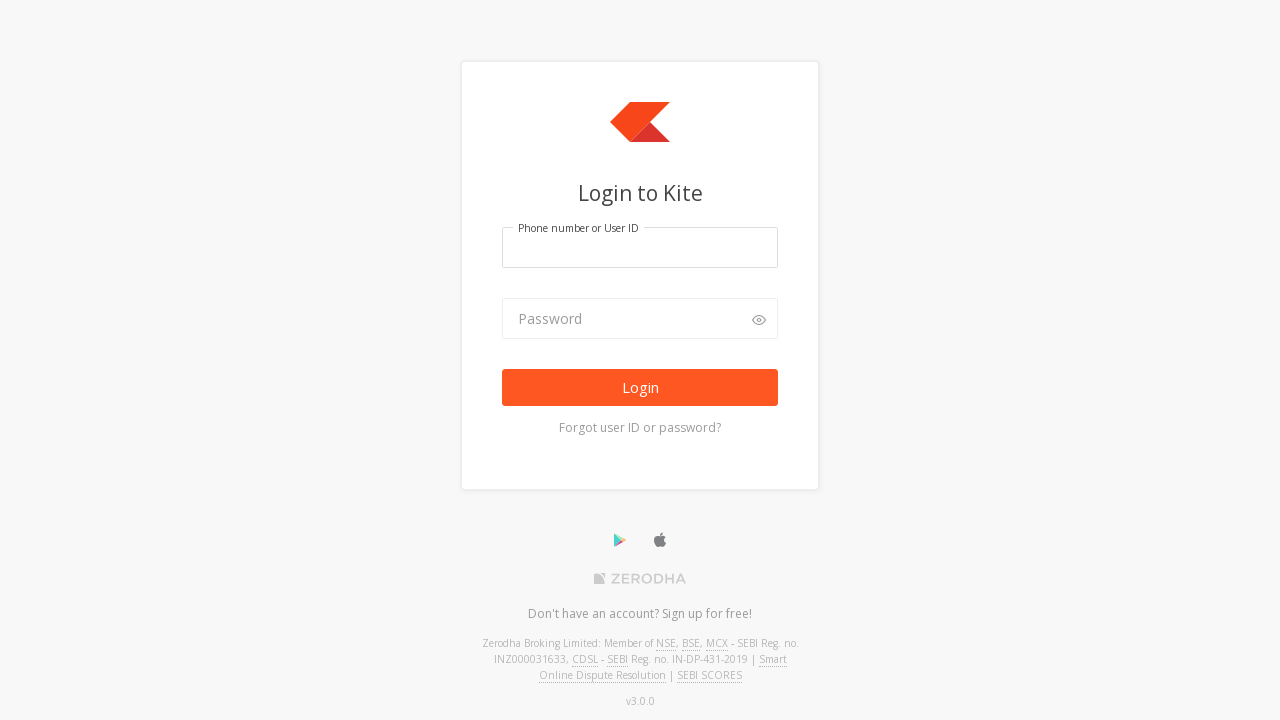

Set viewport size to 1920x1080
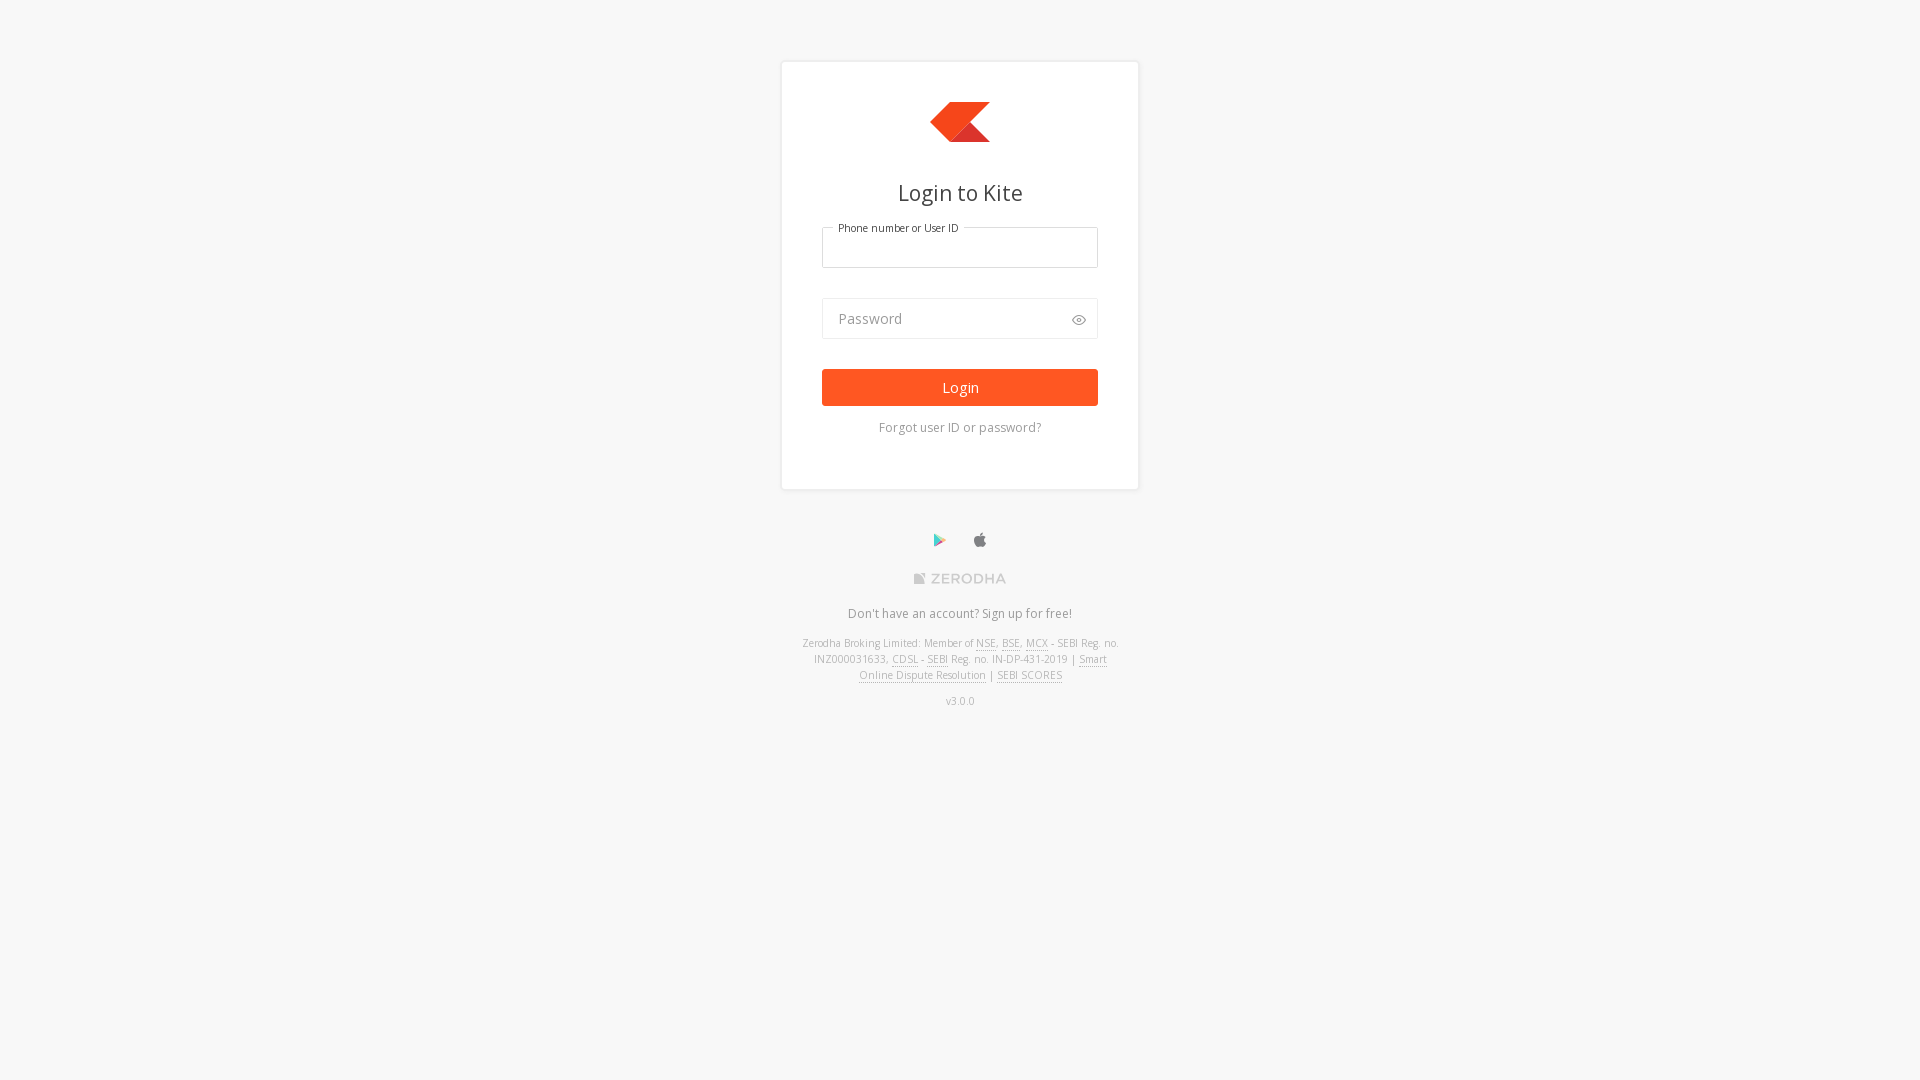

Zerodha Kite homepage loaded successfully
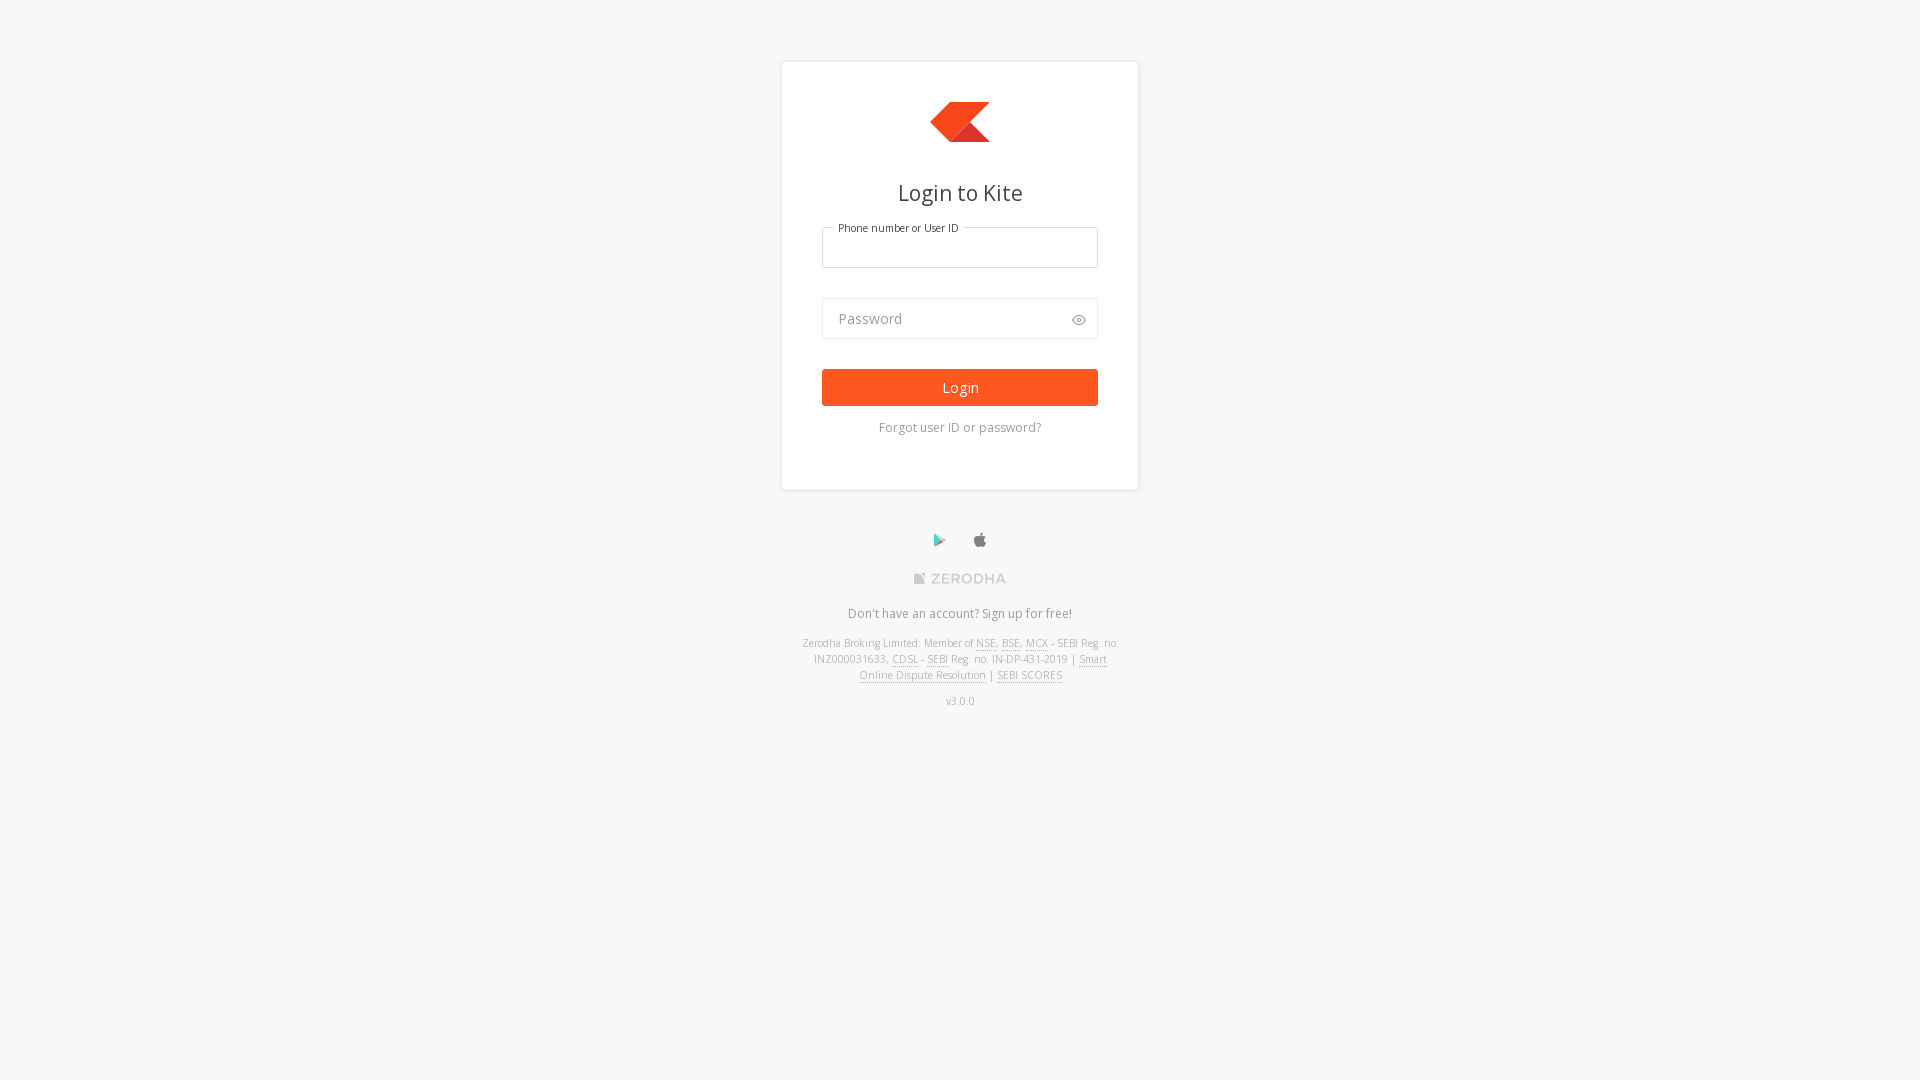

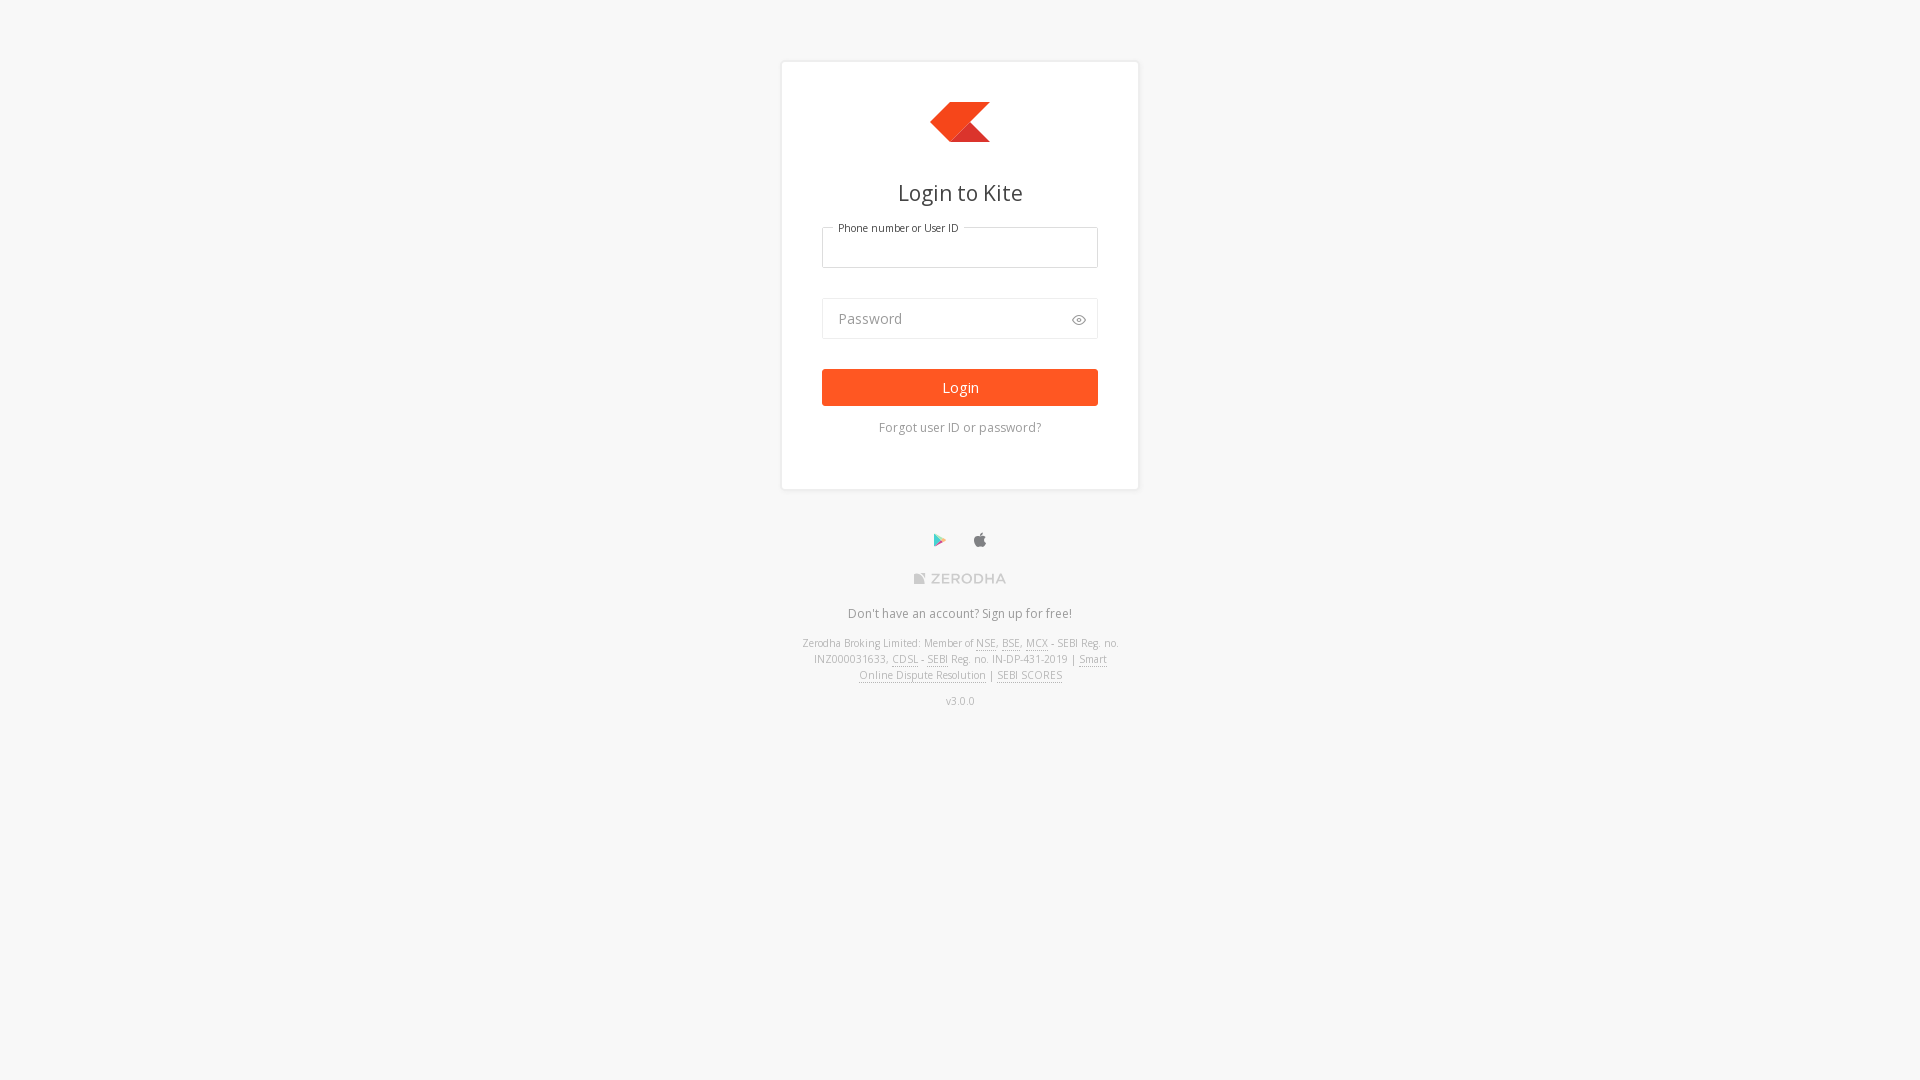